Tests registration form validation when password confirmation doesn't match the original password

Starting URL: https://alada.vn/tai-khoan/dang-ky.html

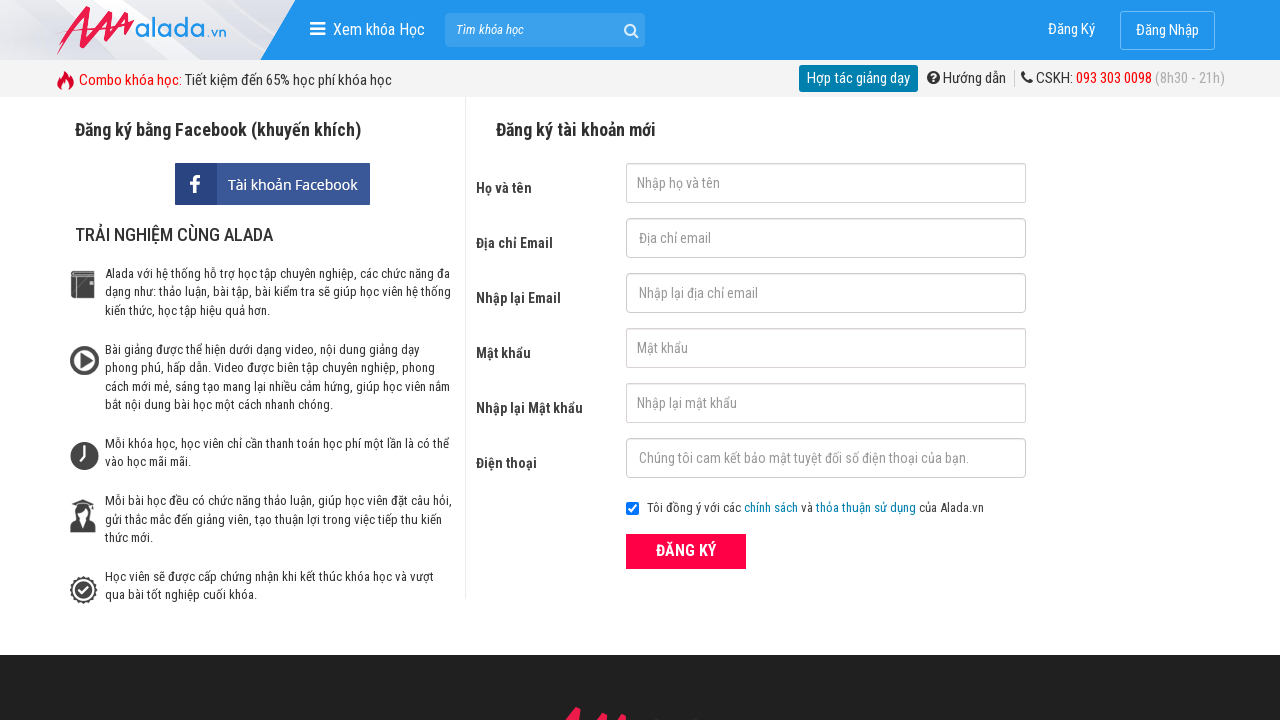

Filled first name field with 'John Kennedy' on #txtFirstname
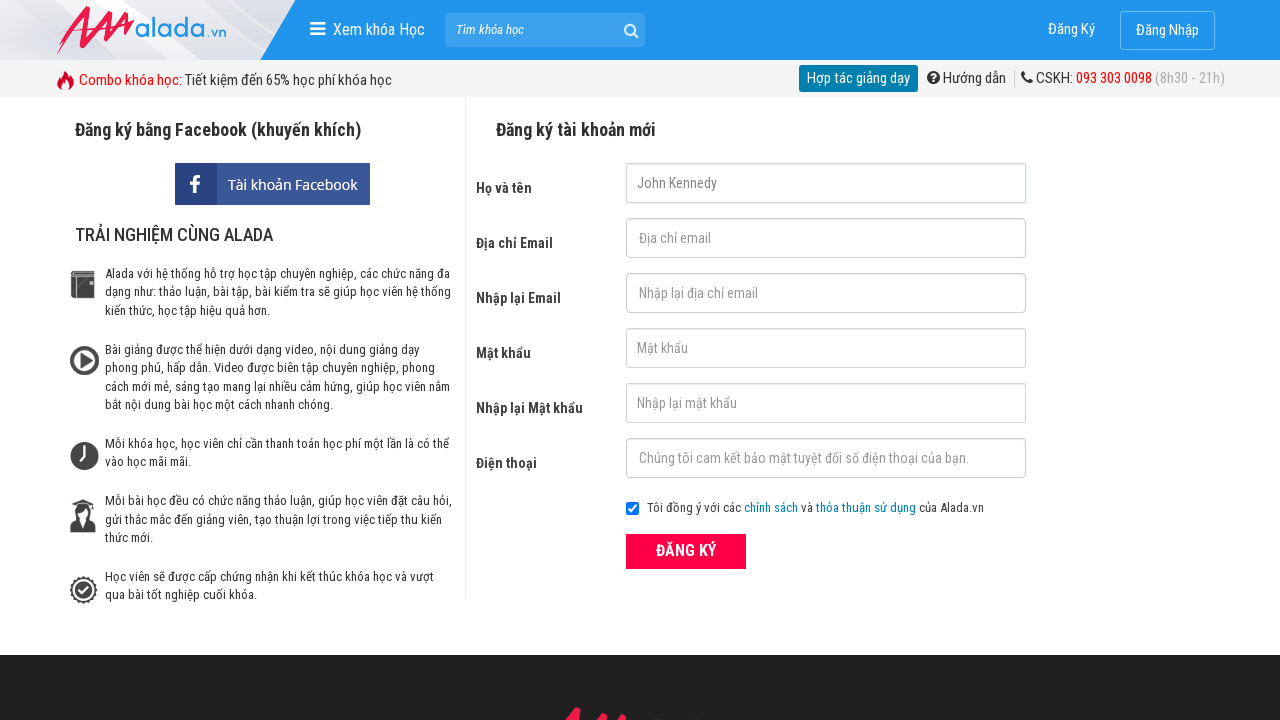

Filled email field with 'johnwick@gmail.net' on #txtEmail
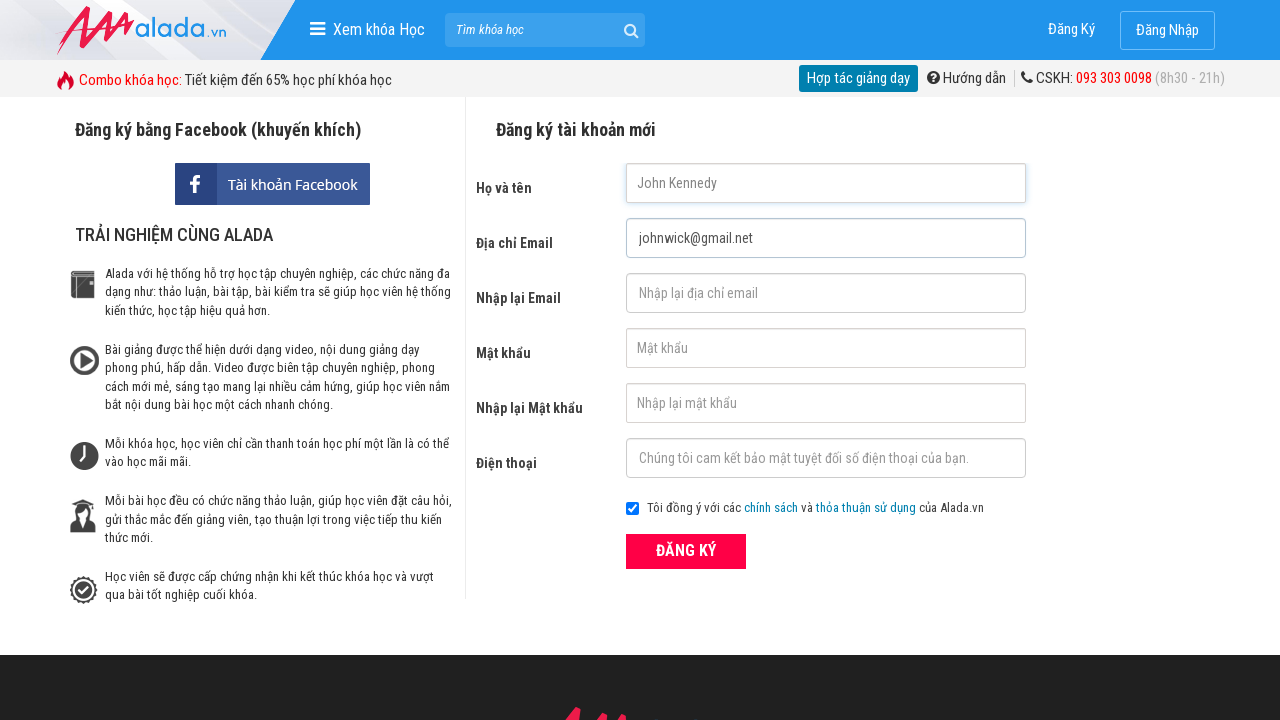

Filled confirm email field with 'johnwick@gmail.net' on #txtCEmail
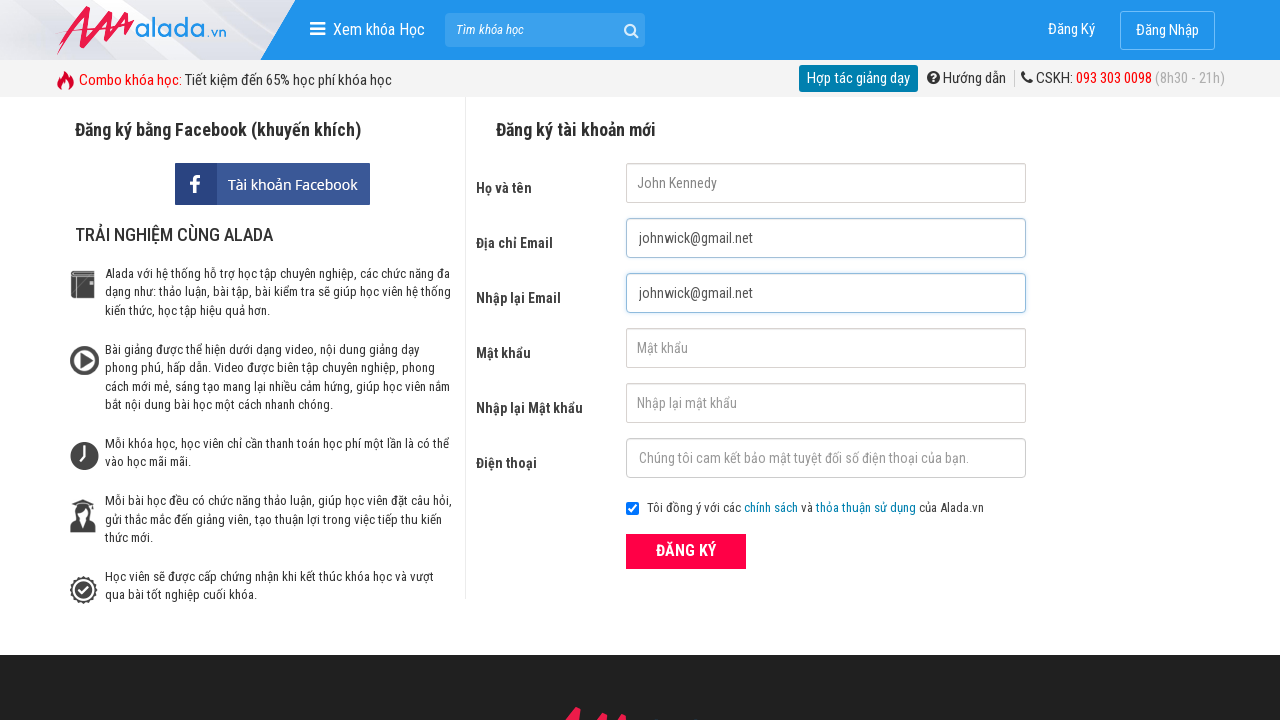

Filled password field with '123456' on #txtPassword
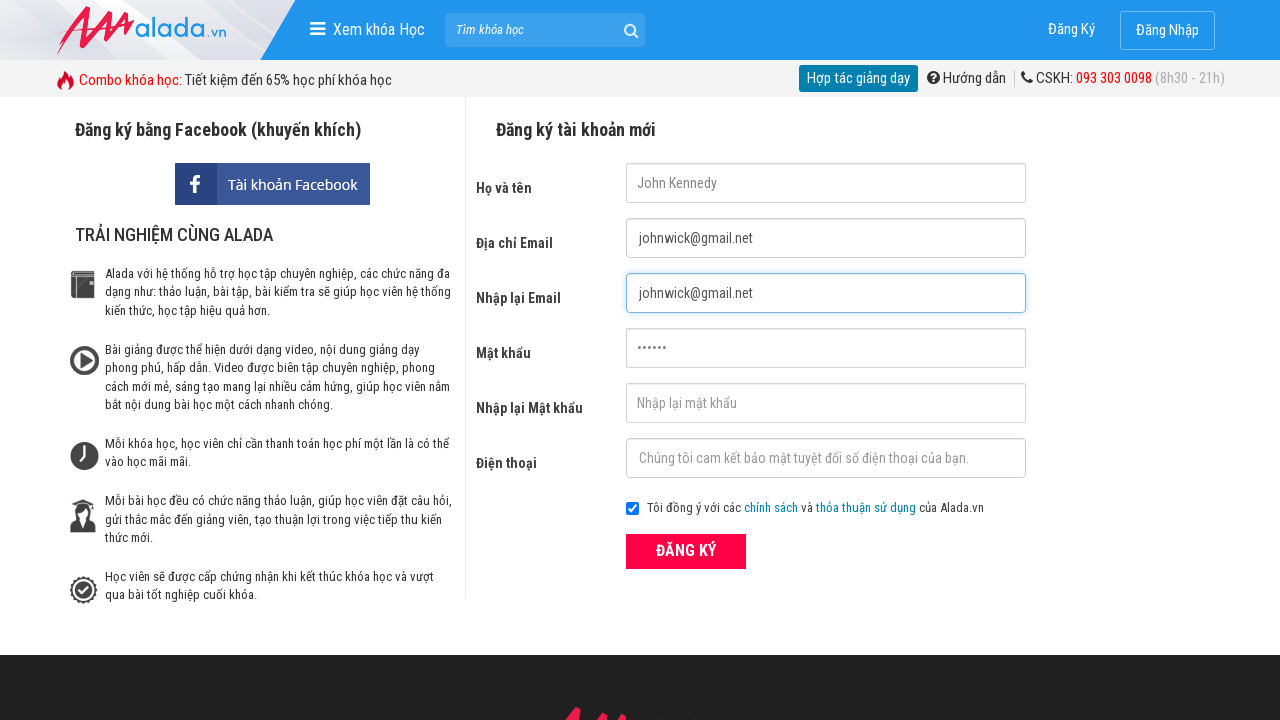

Filled confirm password field with mismatched password '456678' on #txtCPassword
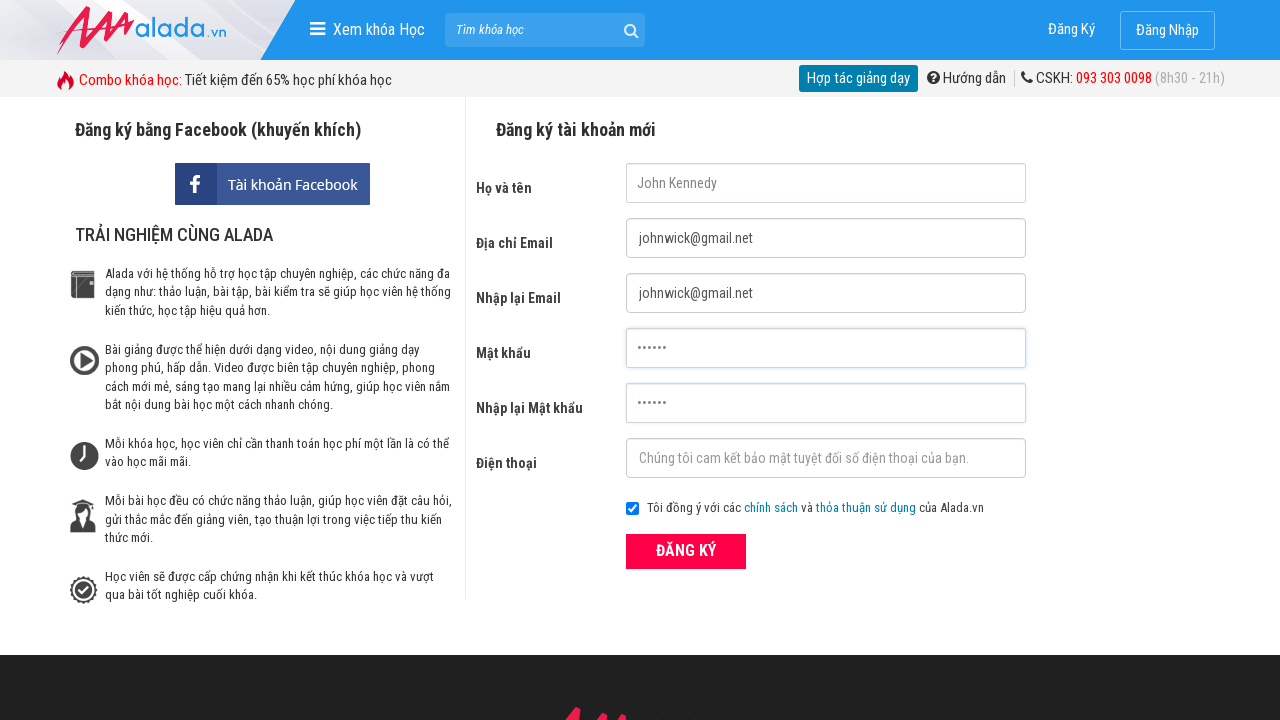

Filled phone field with '0364697180' on #txtPhone
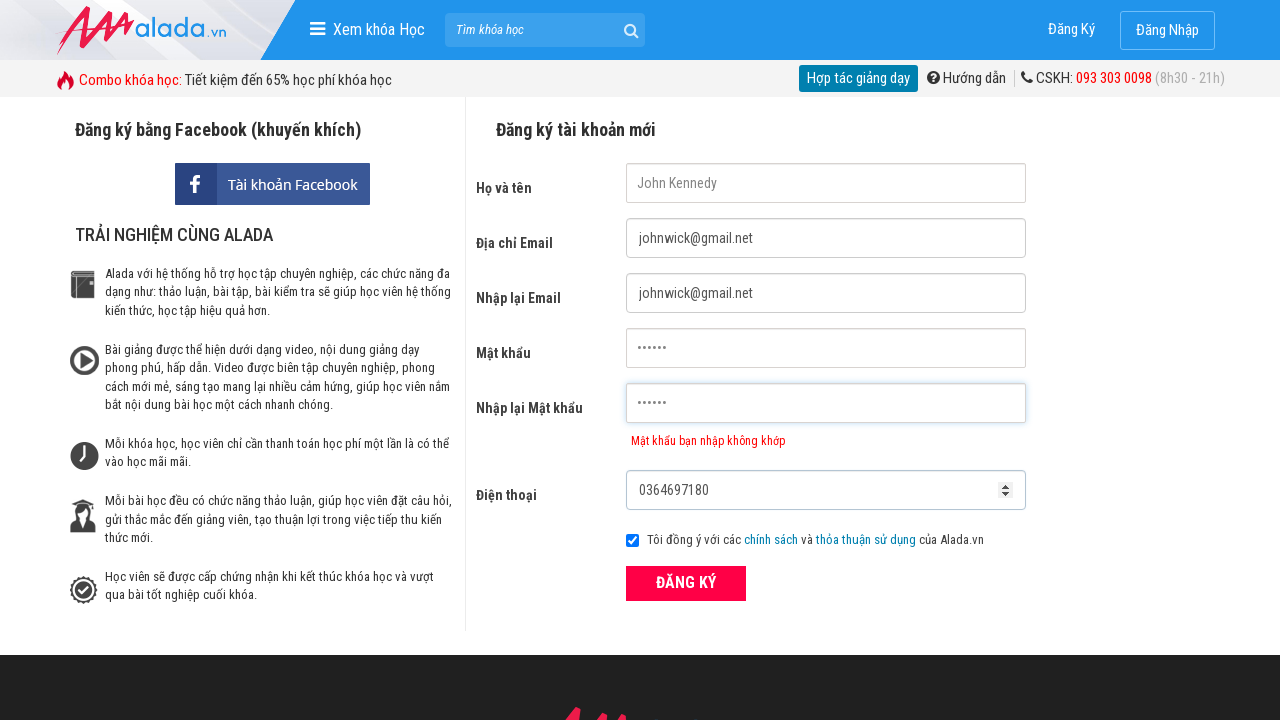

Clicked registration submit button at (686, 583) on xpath=//div[@class='field_btn']//button
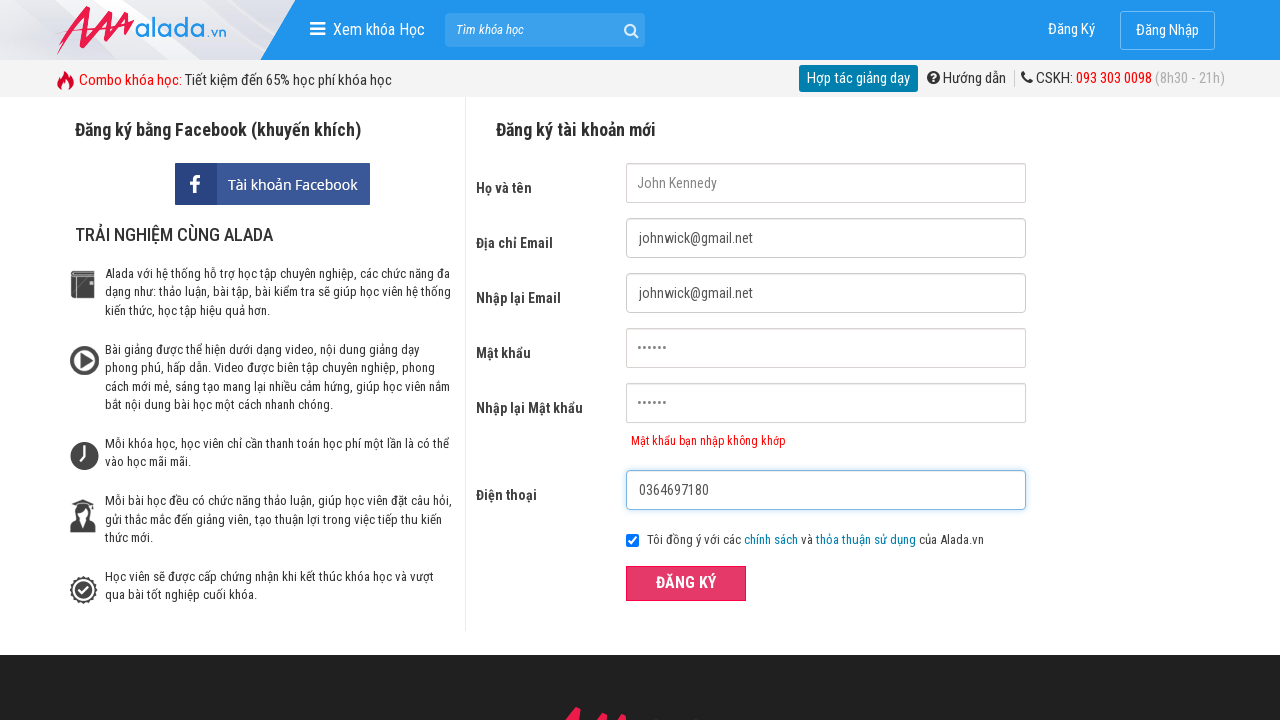

Password confirmation error message appeared on screen
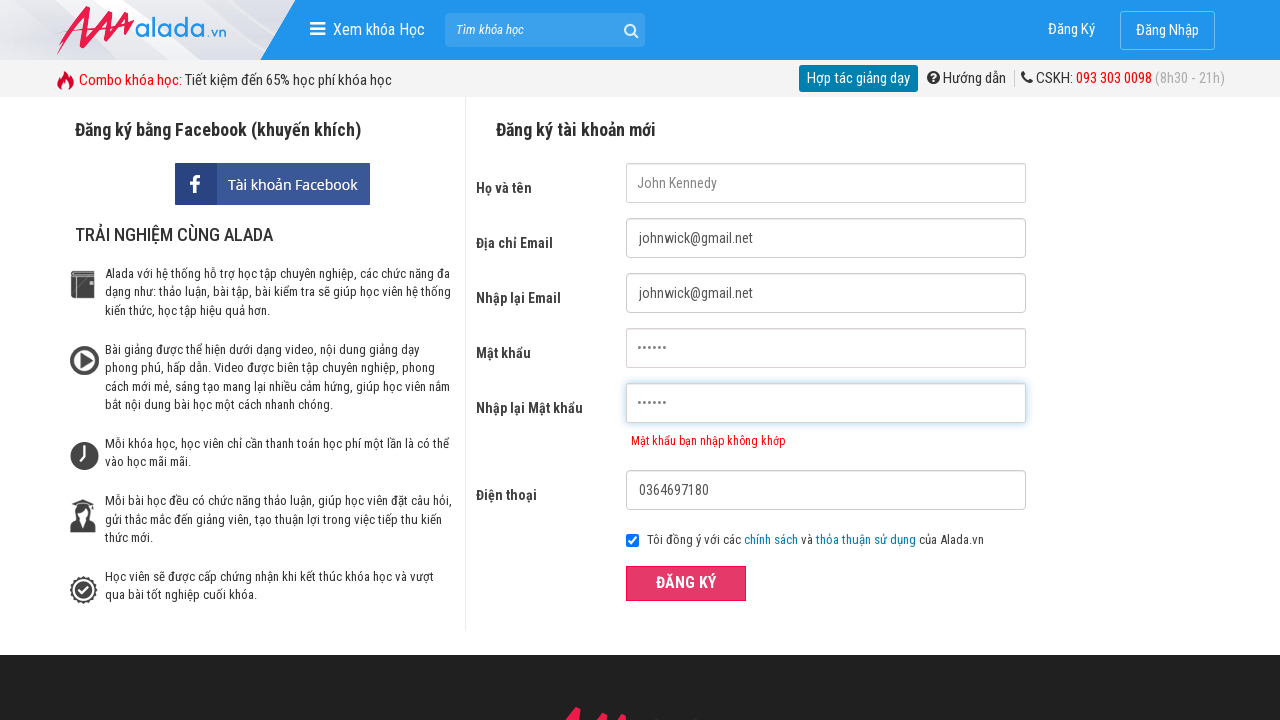

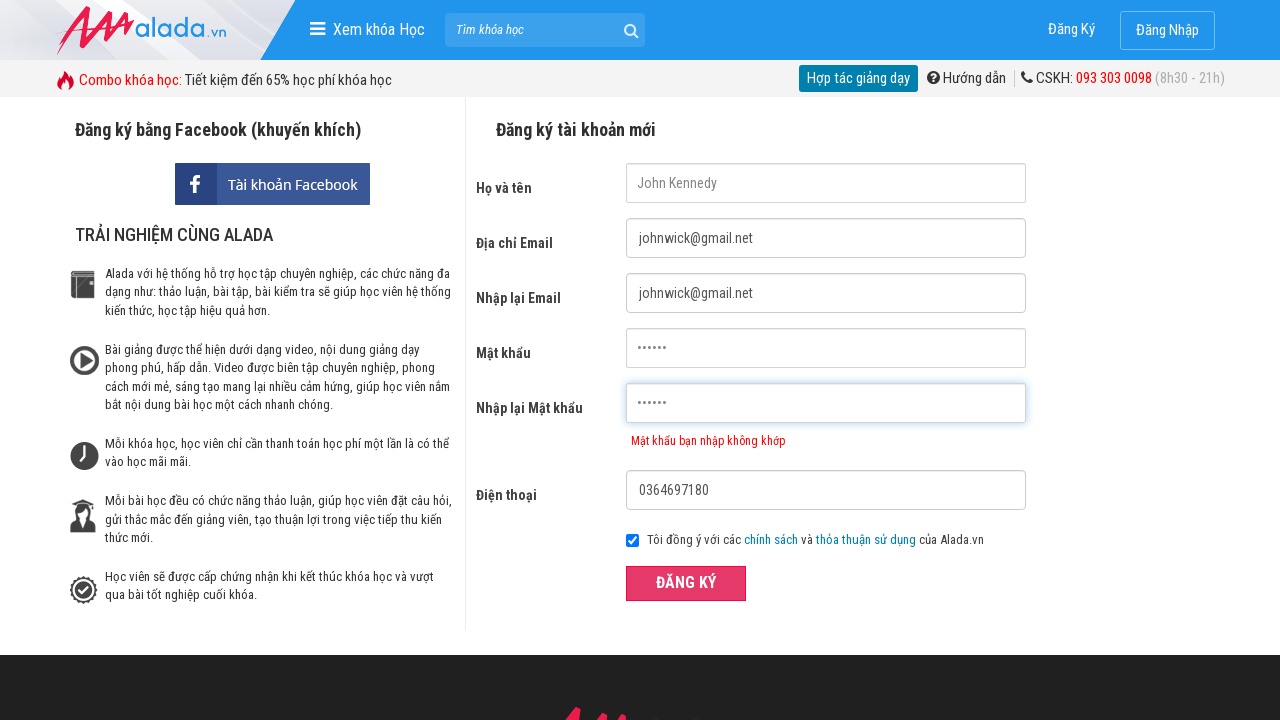